Tests different mouse click interactions on a demo page including right-click, double-click, and mouse wheel scrolling

Starting URL: https://demoqa.com/buttons

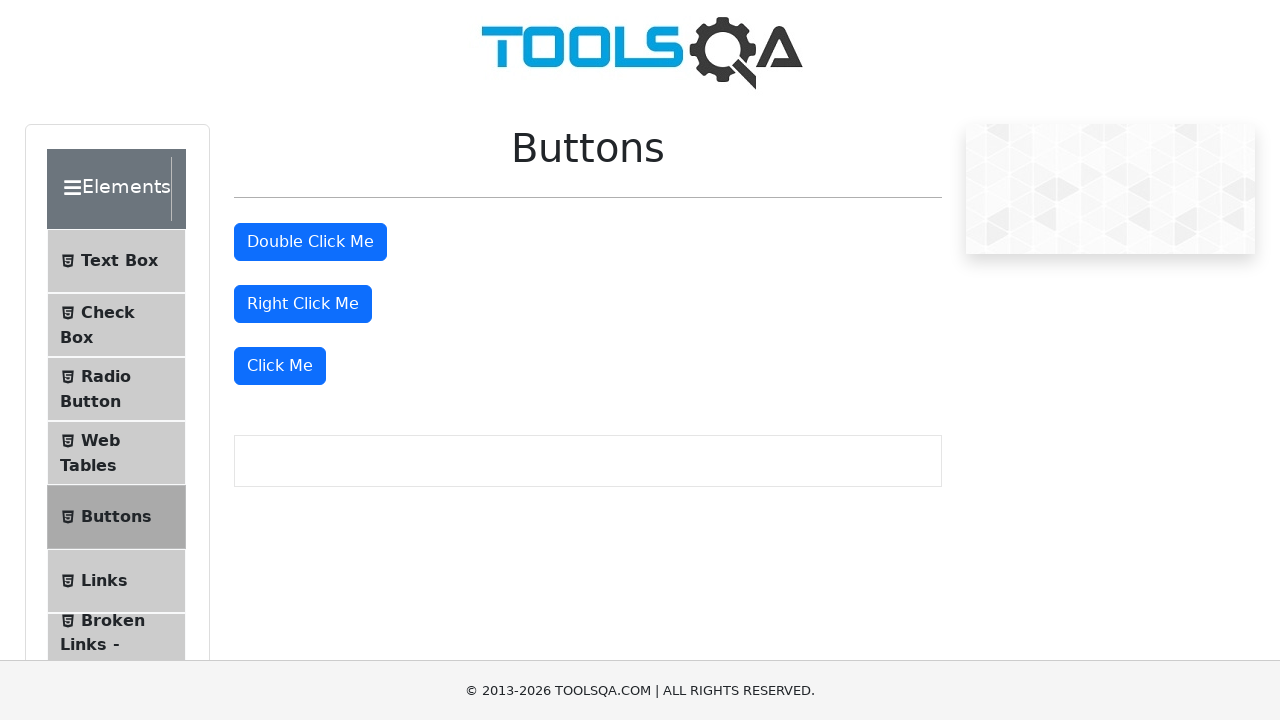

Right-clicked on the right-click button at (303, 304) on #rightClickBtn
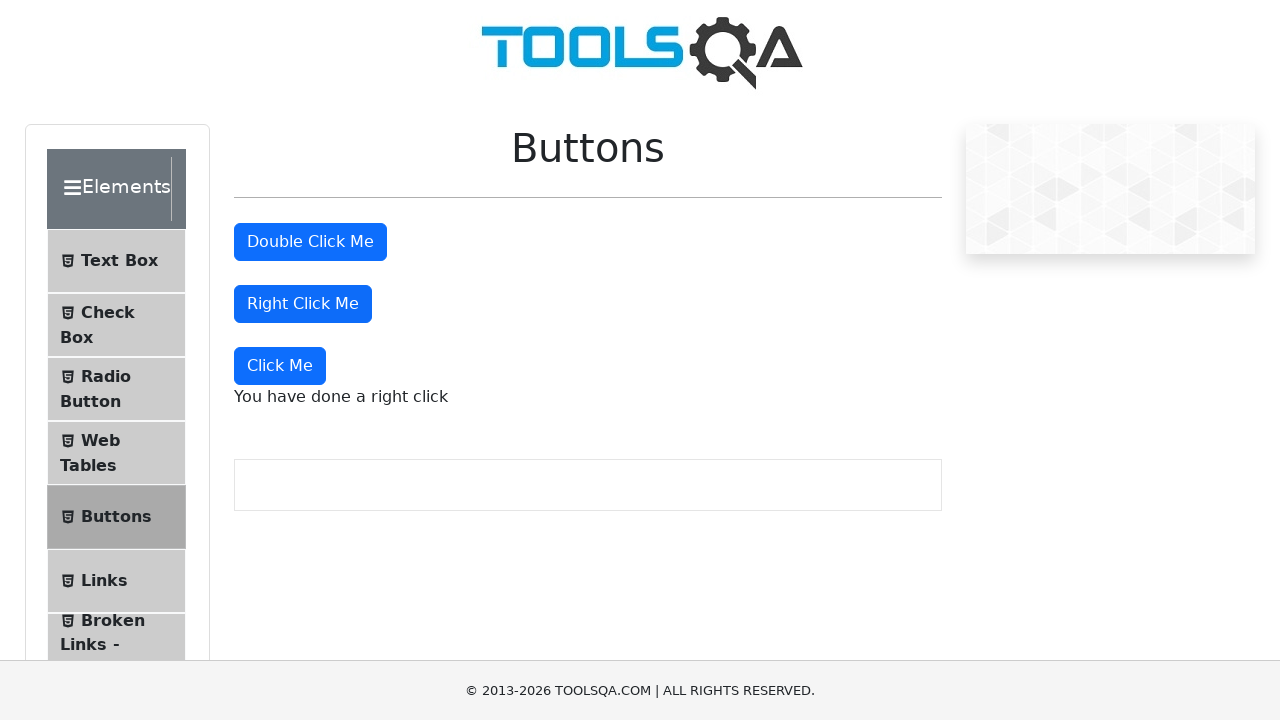

Double-clicked on the double-click button at (310, 242) on #doubleClickBtn
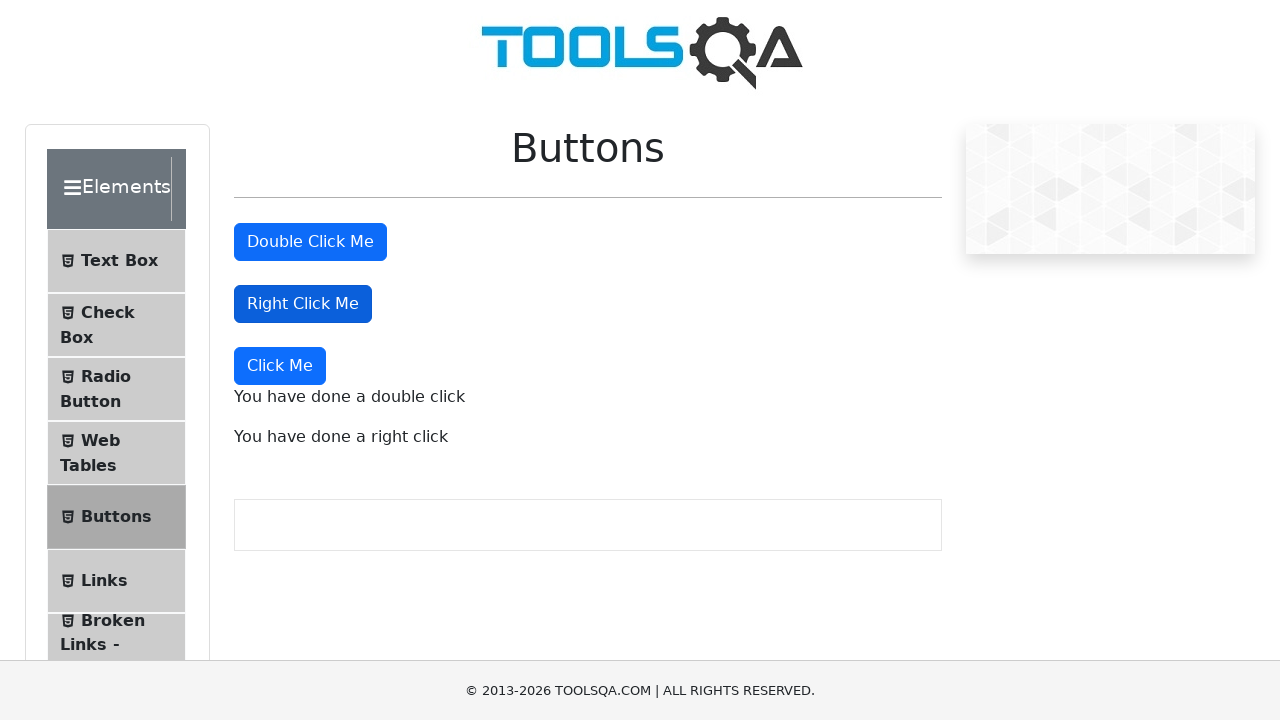

Scrolled down the page using mouse wheel
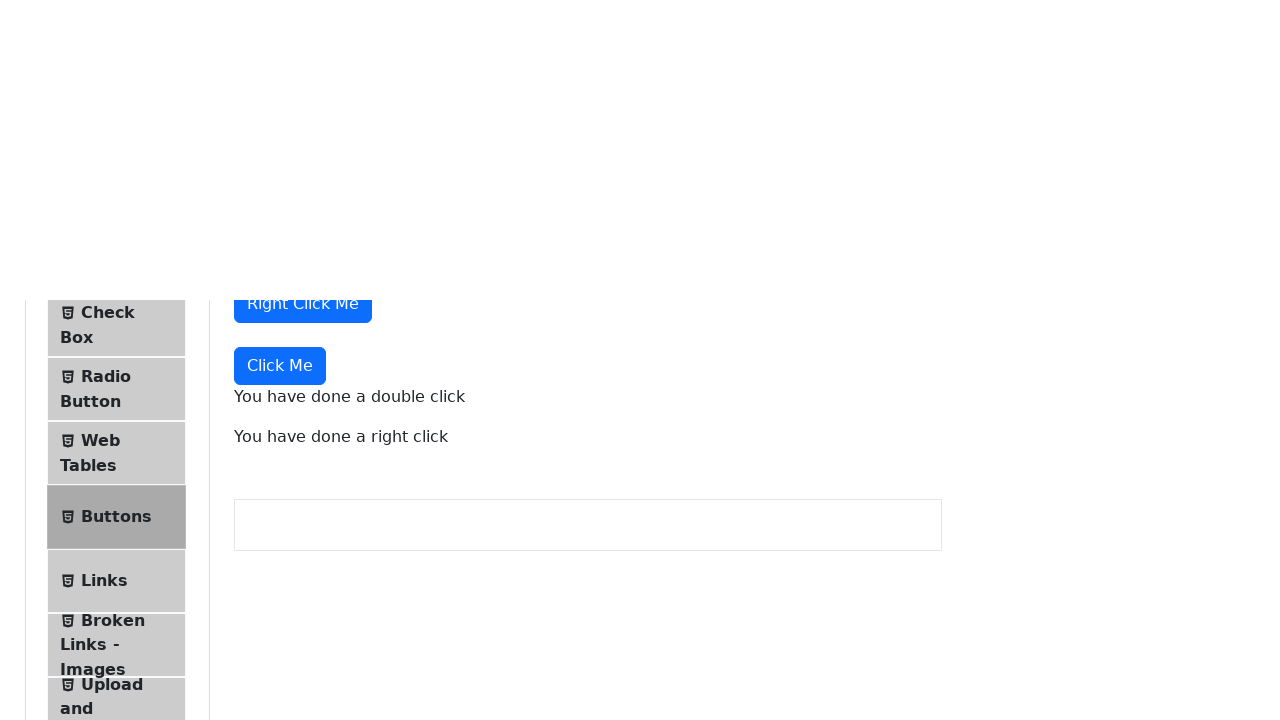

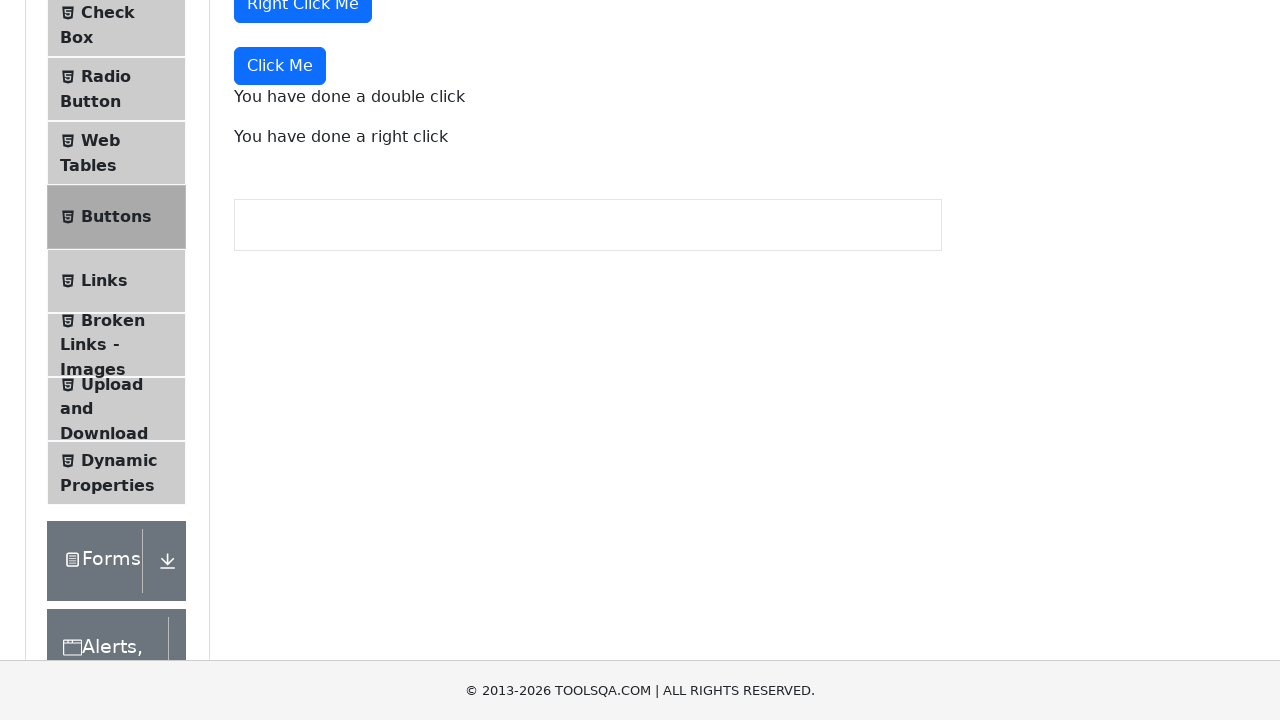